Tests that the BlazeDemo homepage loads correctly by verifying the page title is "BlazeDemo"

Starting URL: https://blazedemo.com/

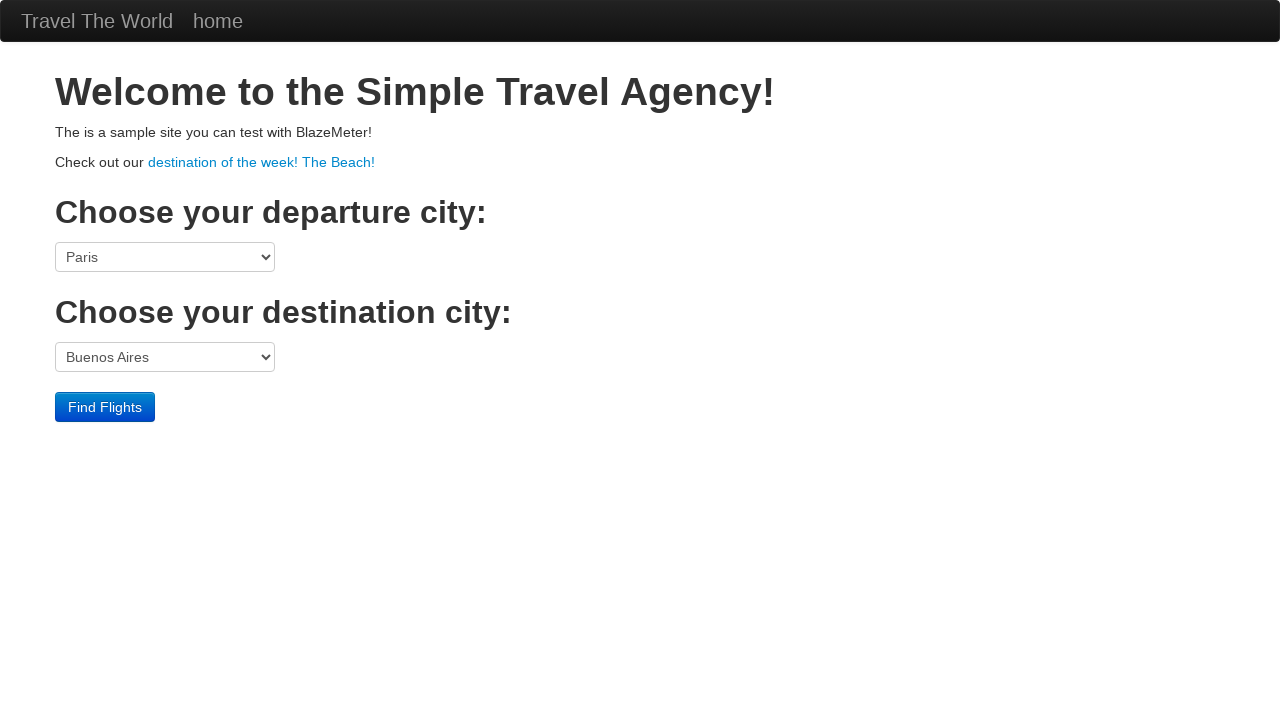

Navigated to BlazeDemo homepage
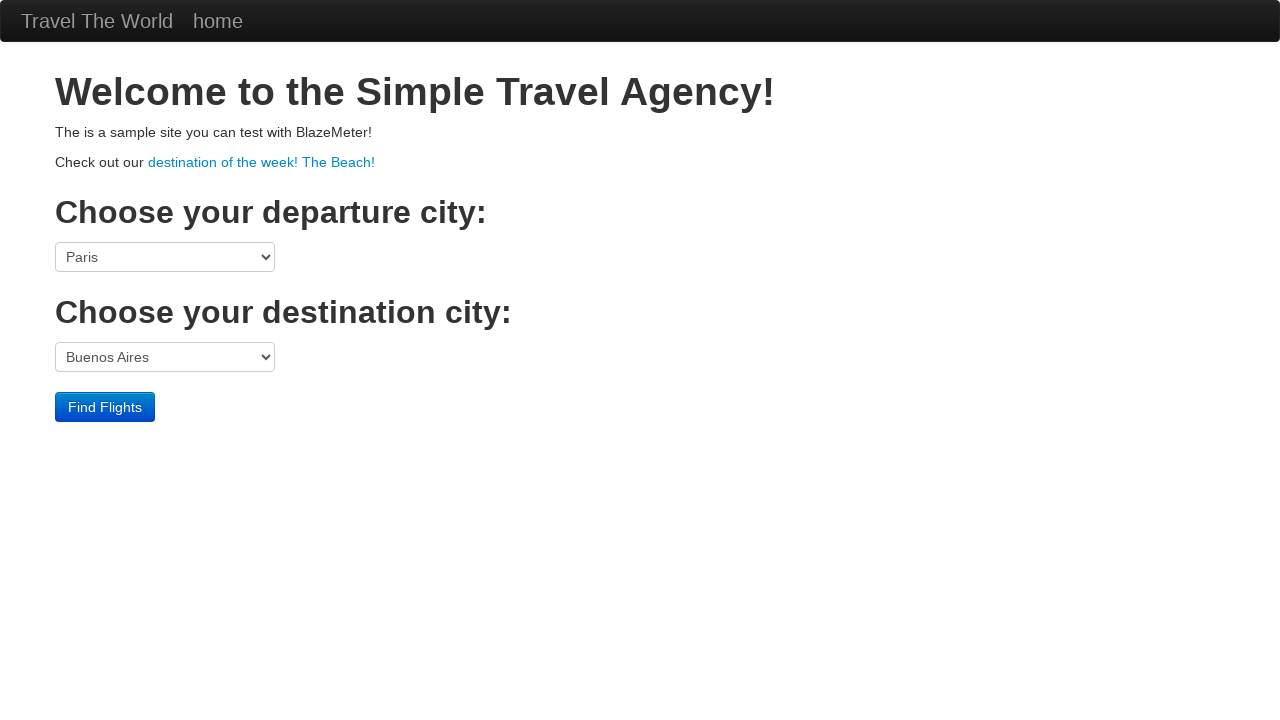

Verified page title is 'BlazeDemo'
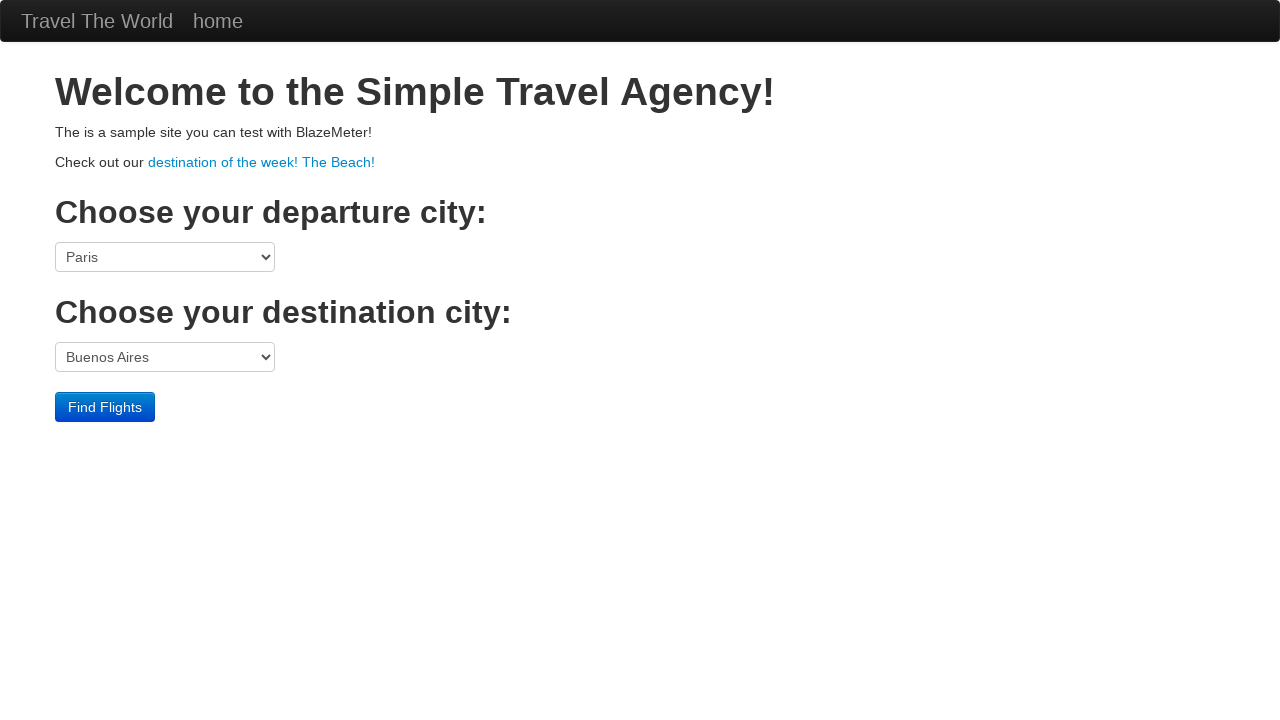

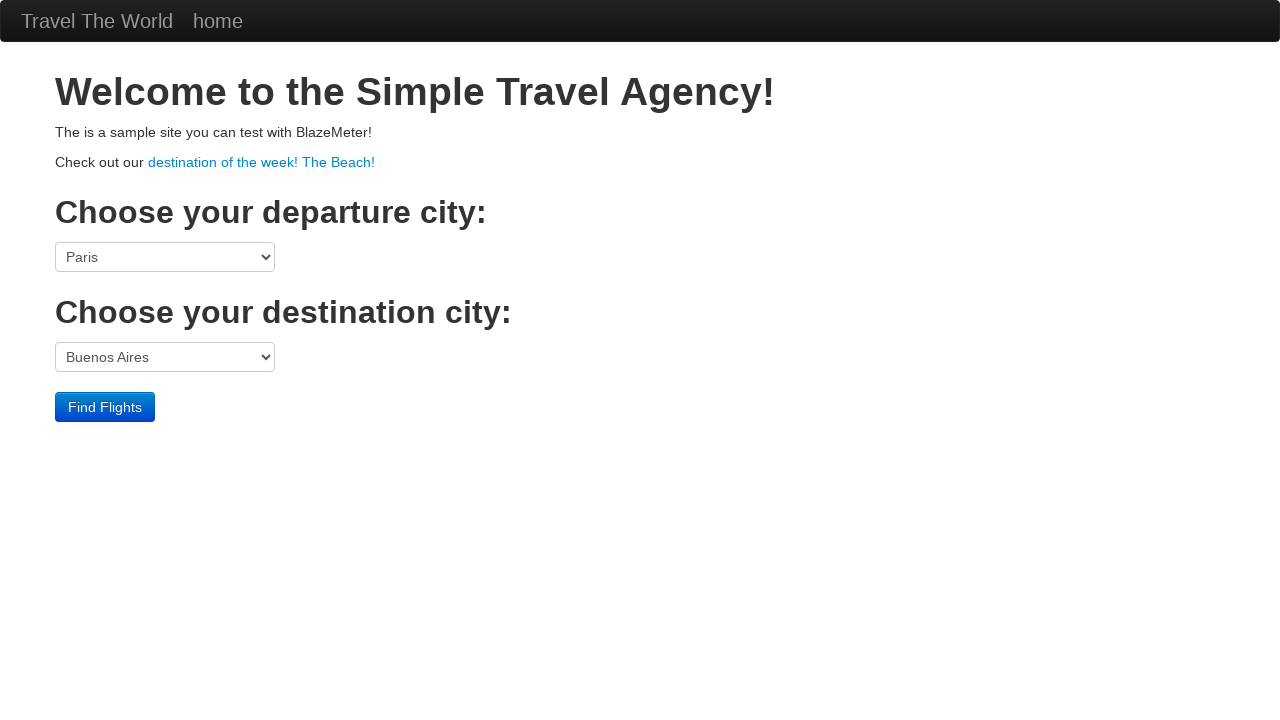